Tests screenshot information display by navigating to Screenshots section, clicking on a screenshot, extracting tag information, and verifying details like tags, comments, creator info, and visitor stats are visible

Starting URL: https://steamcommunity.com/

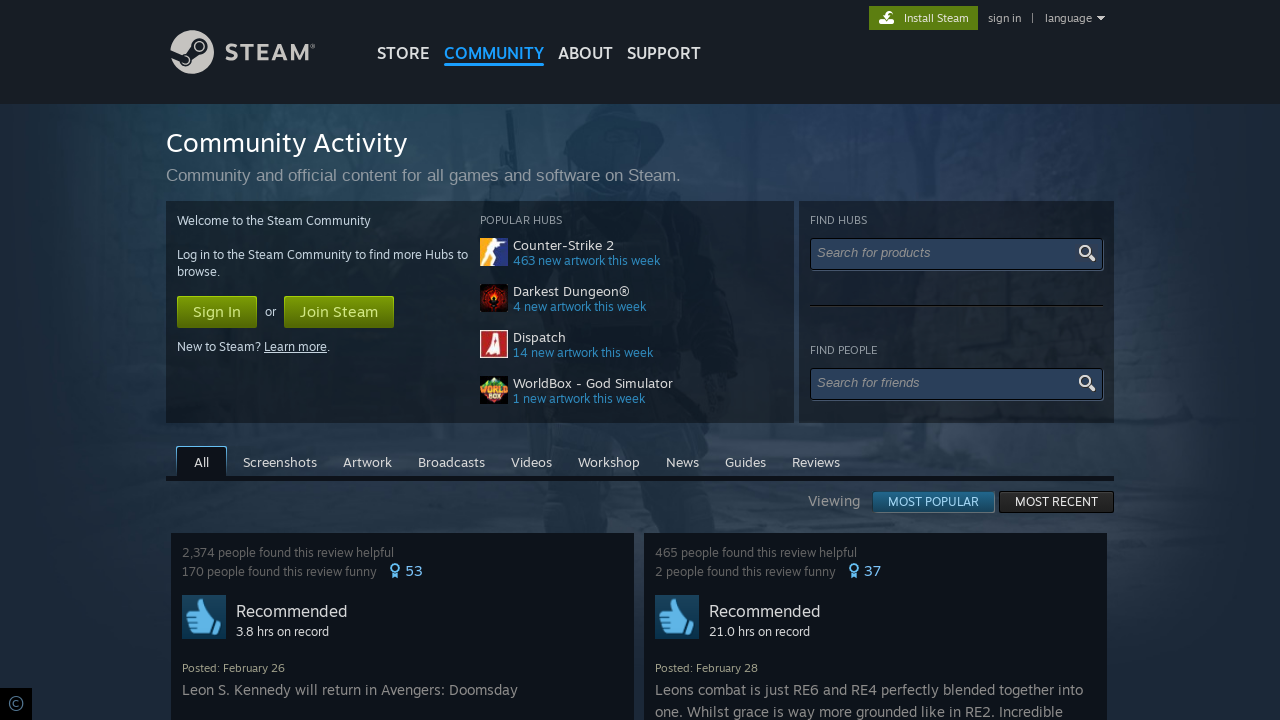

Clicked on Screenshots link at (280, 461) on internal:role=link[name="Screenshots"i]
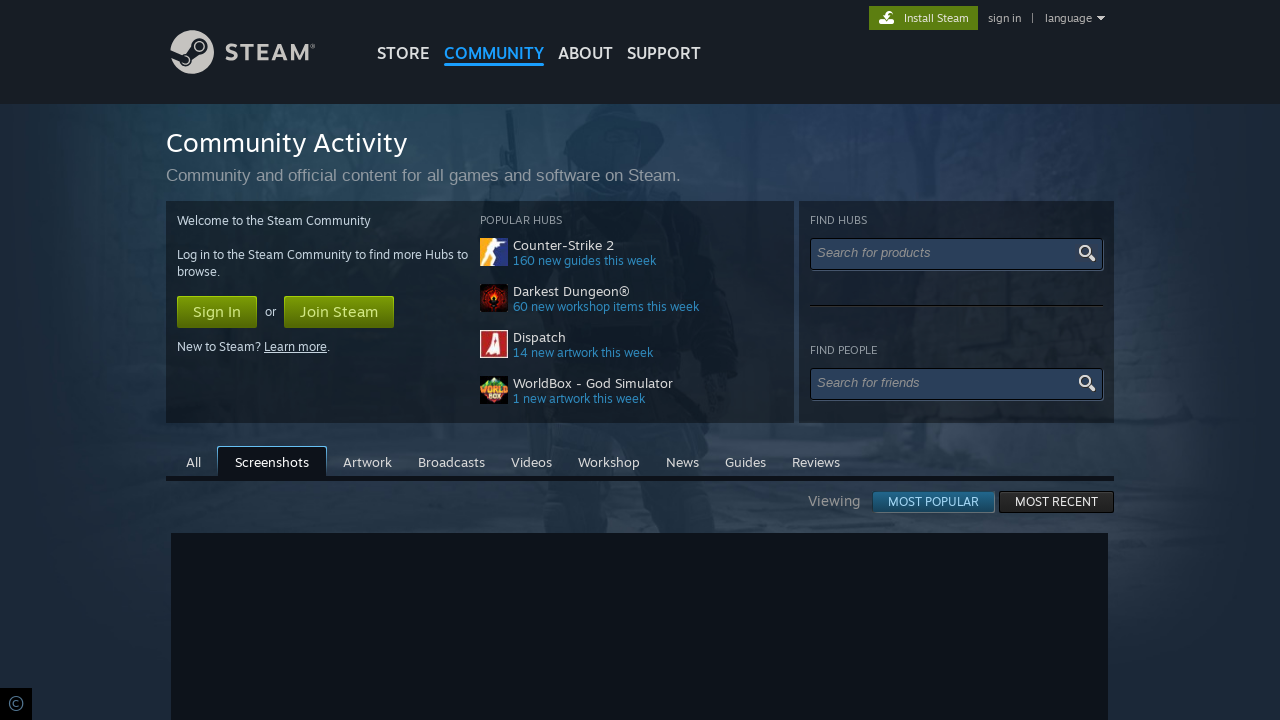

Clicked on the first screenshot card at (640, 360) on .apphub_CardContentTitle >> nth=0
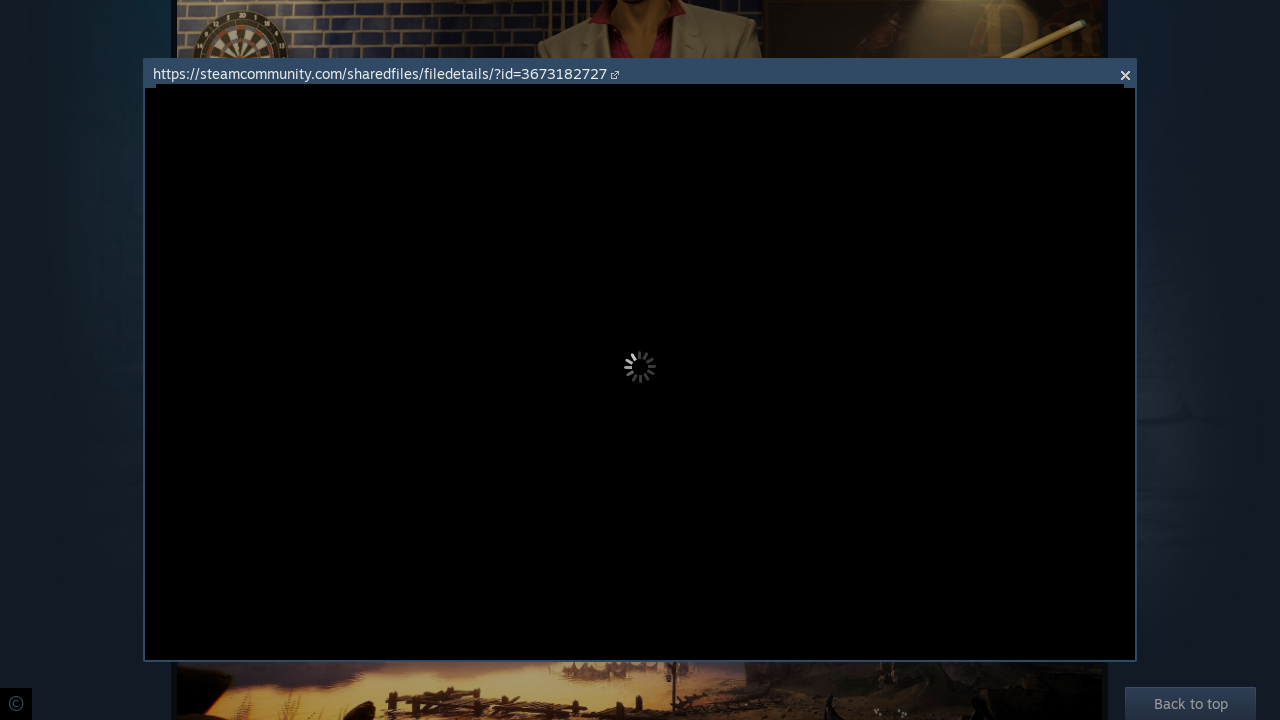

Extracted tag text from iframe
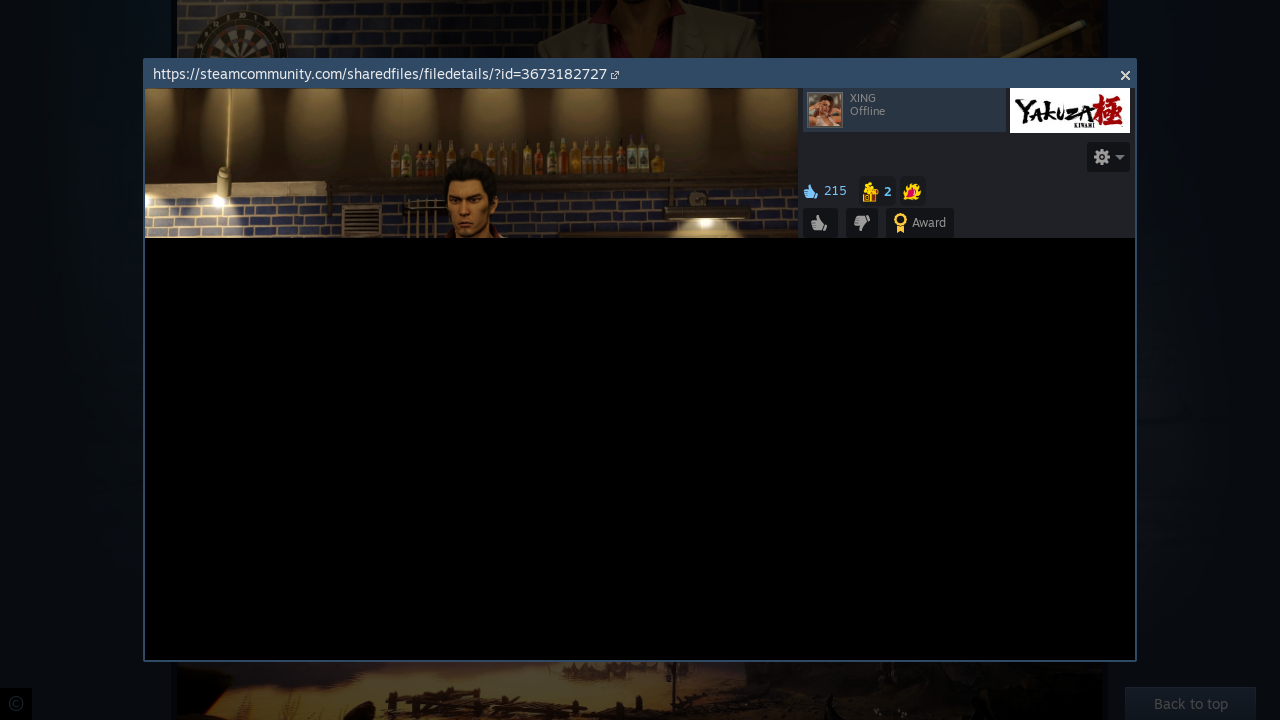

Processed tag information: Yakuza Kiwami
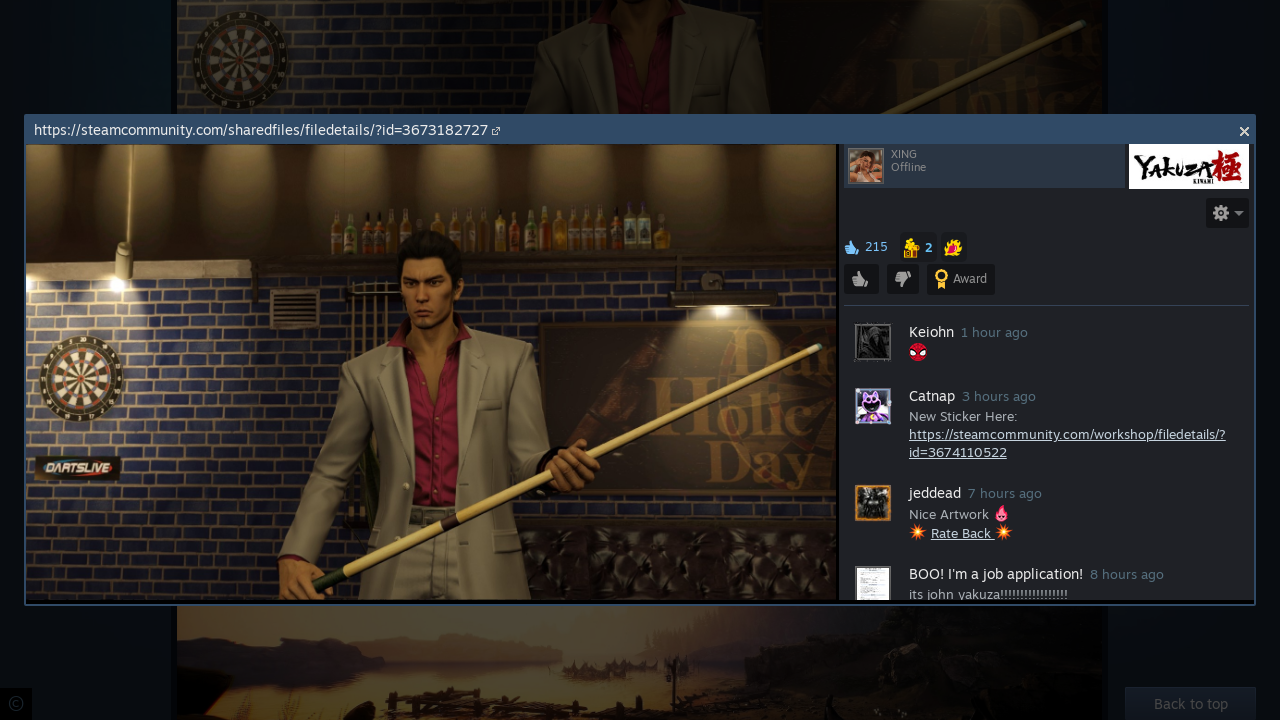

Clicked on comments & details link in iframe at (1046, 553) on iframe >> internal:control=enter-frame >> internal:role=link[name="comments & de
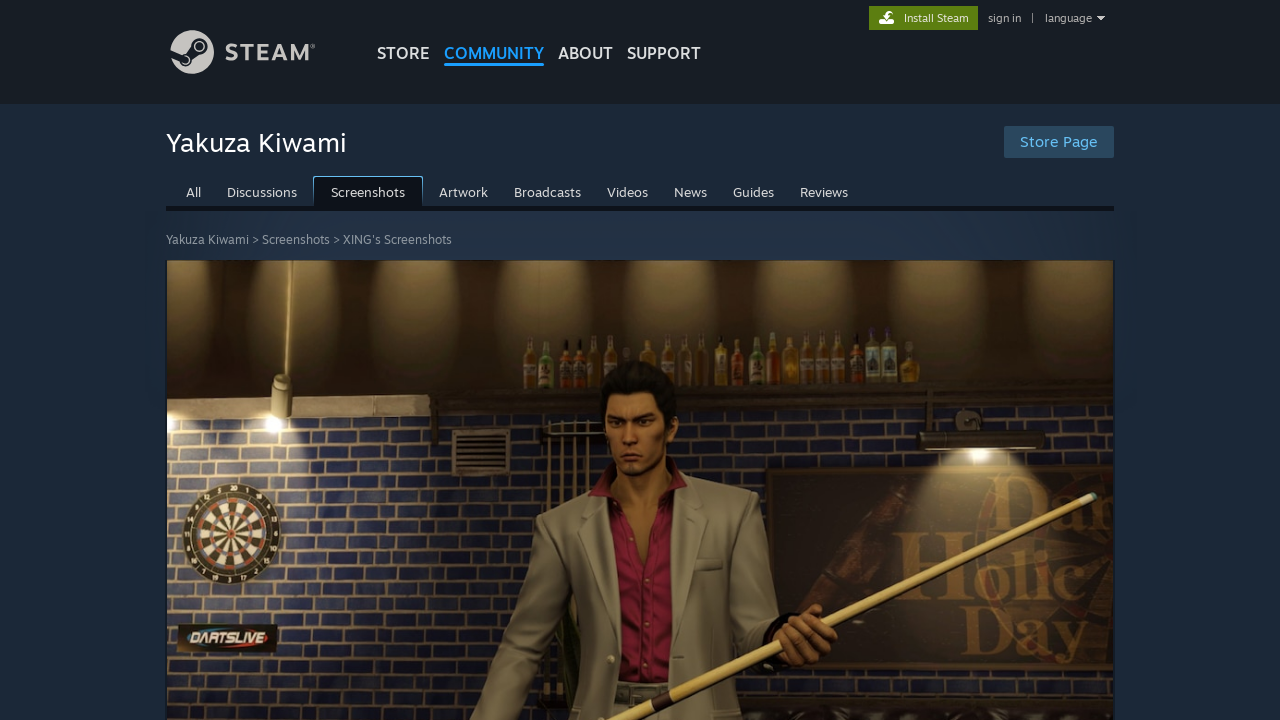

Verified Comments section is visible
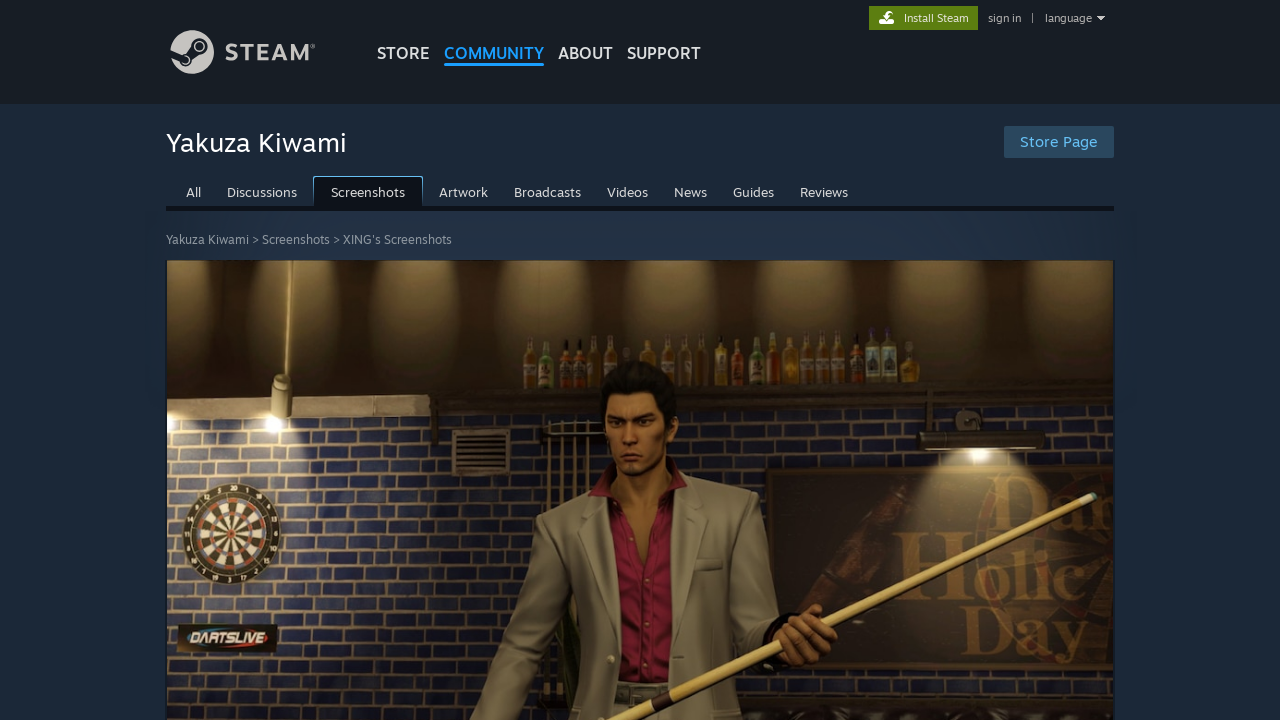

Verified Created by information is visible
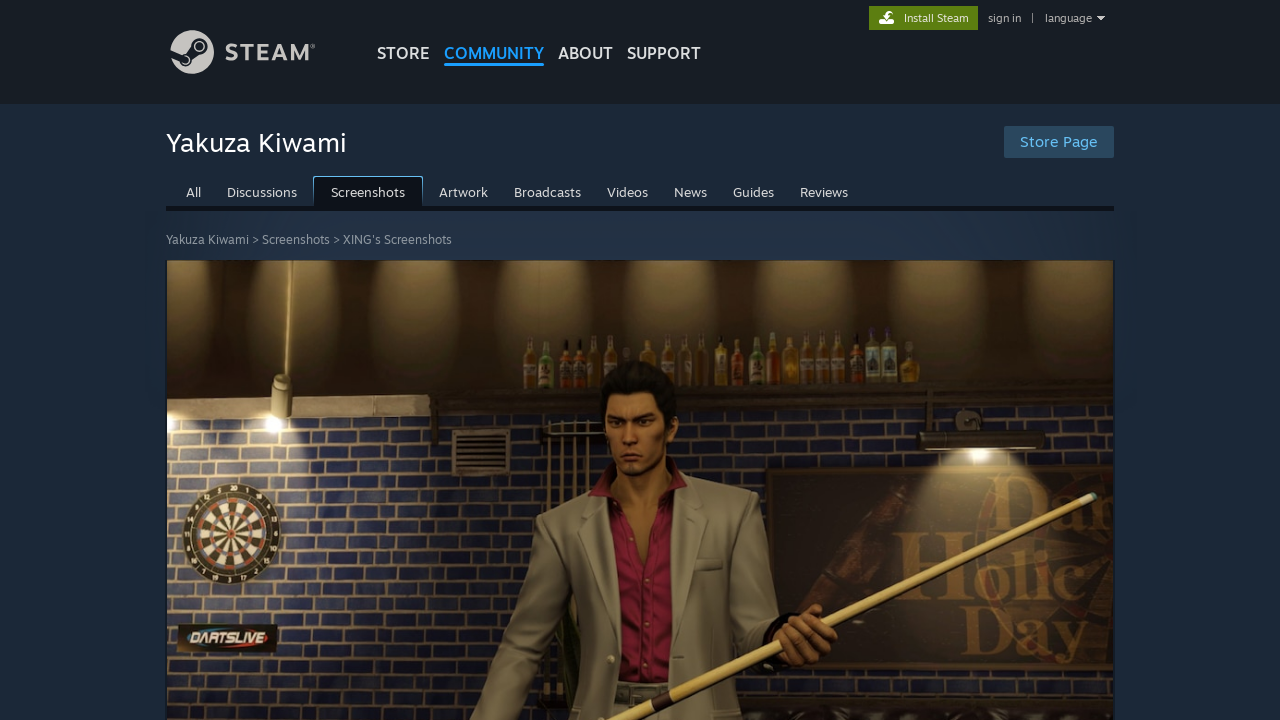

Verified Unique Visitors stats are visible
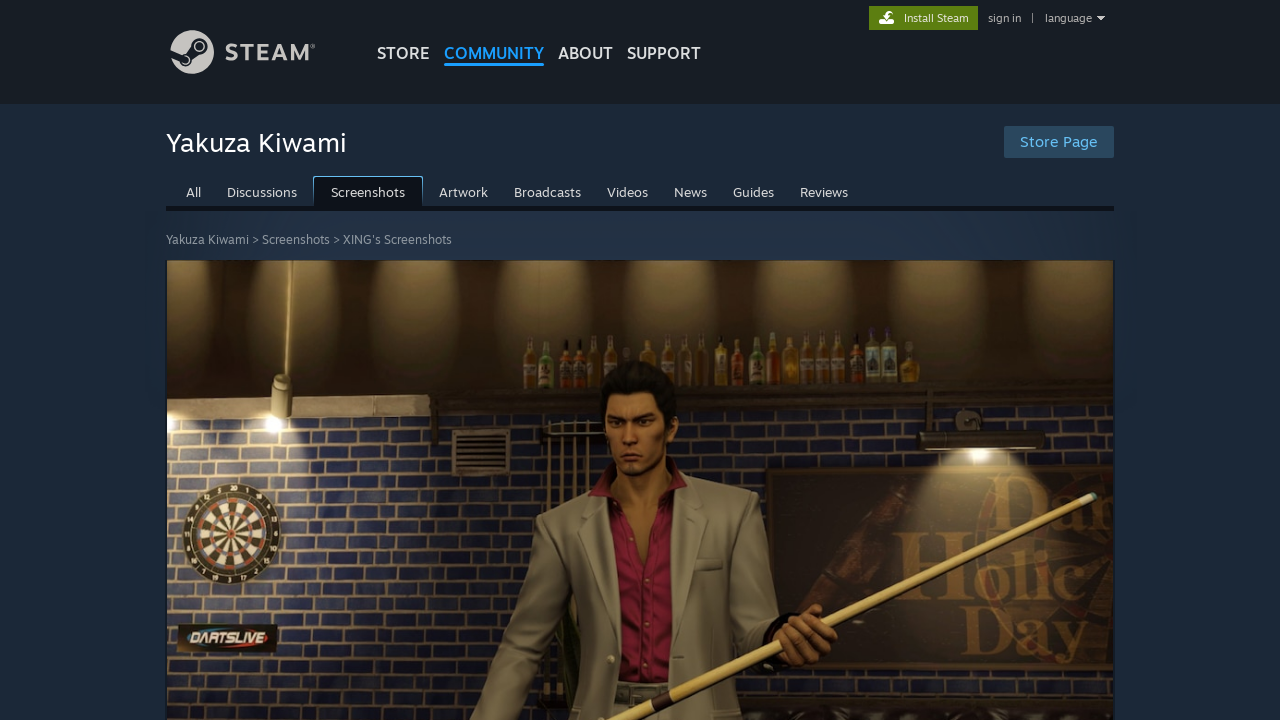

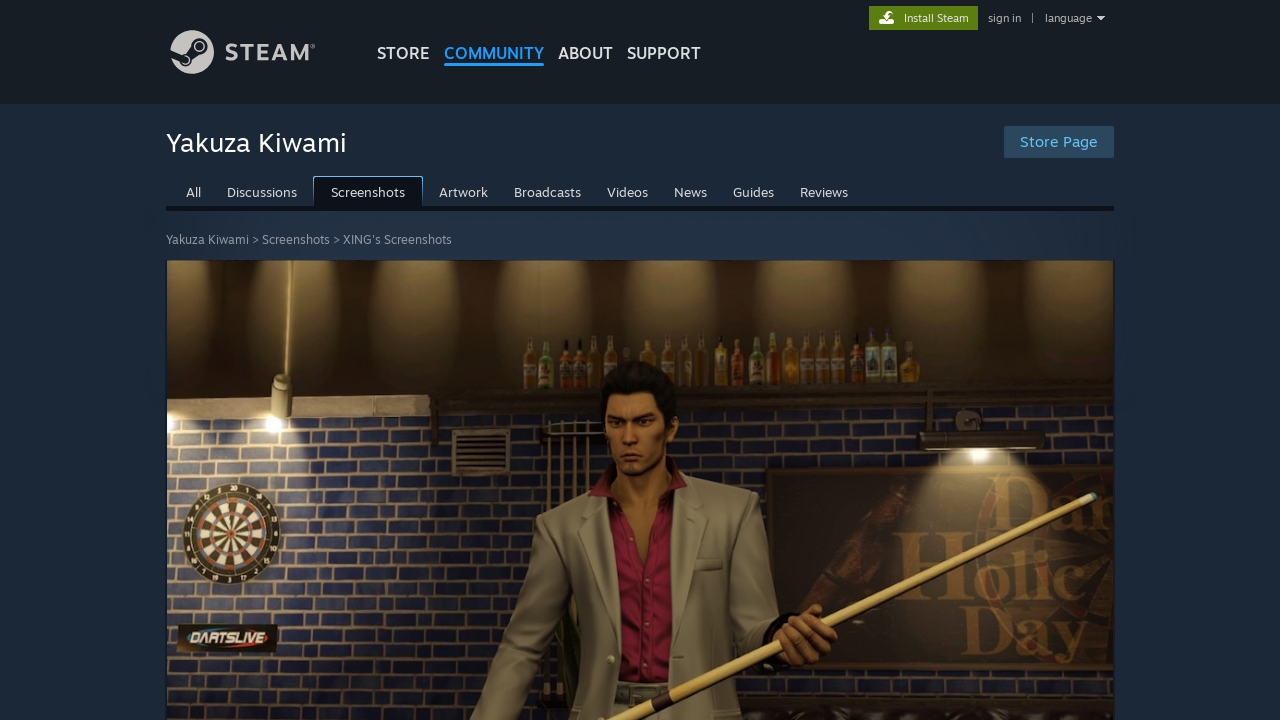